Tests the forget password link functionality by clicking on it and verifying that the reset password heading is displayed on the page.

Starting URL: https://beta.docuport.app

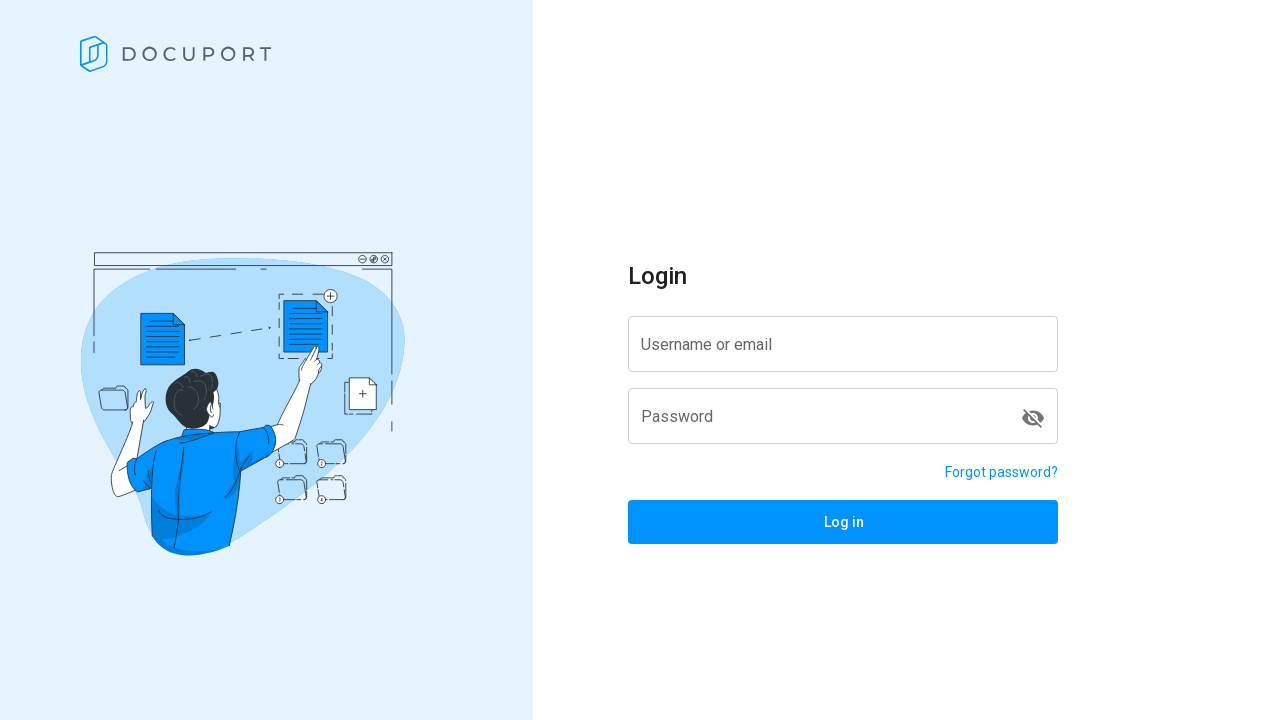

Clicked on the forget password link at (1002, 472) on a[href='/reset-password']
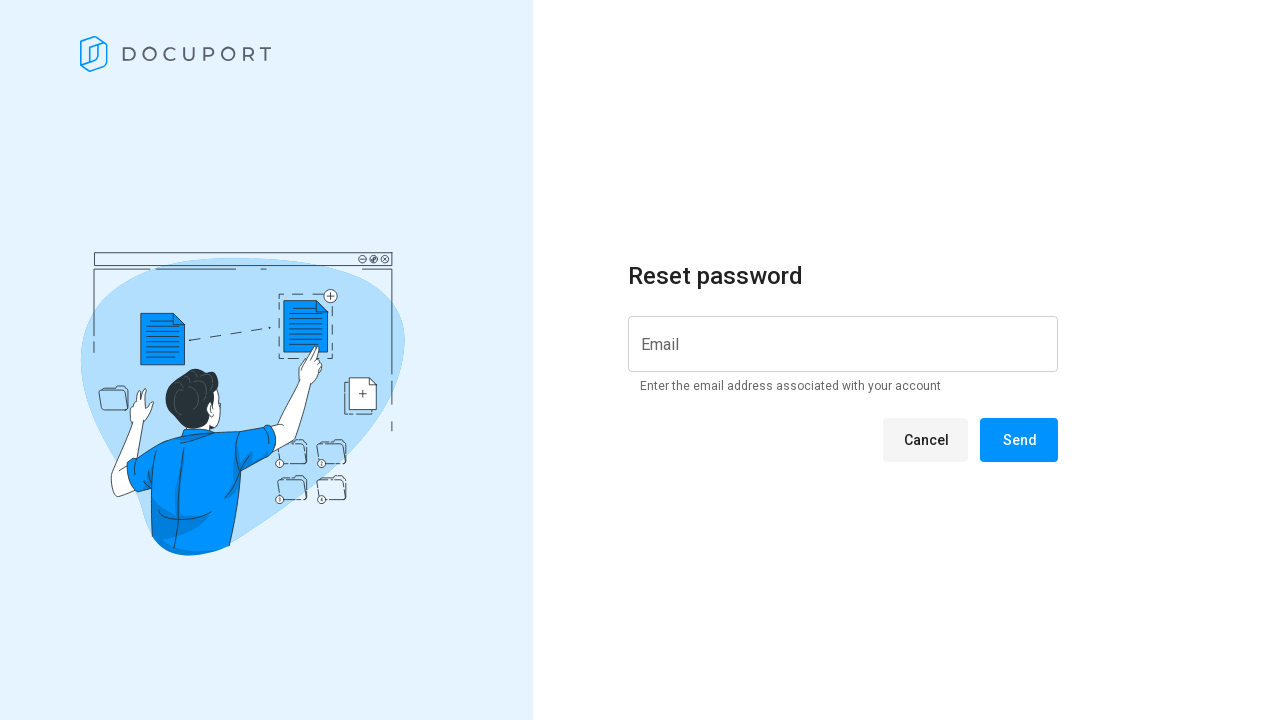

Reset password heading became visible
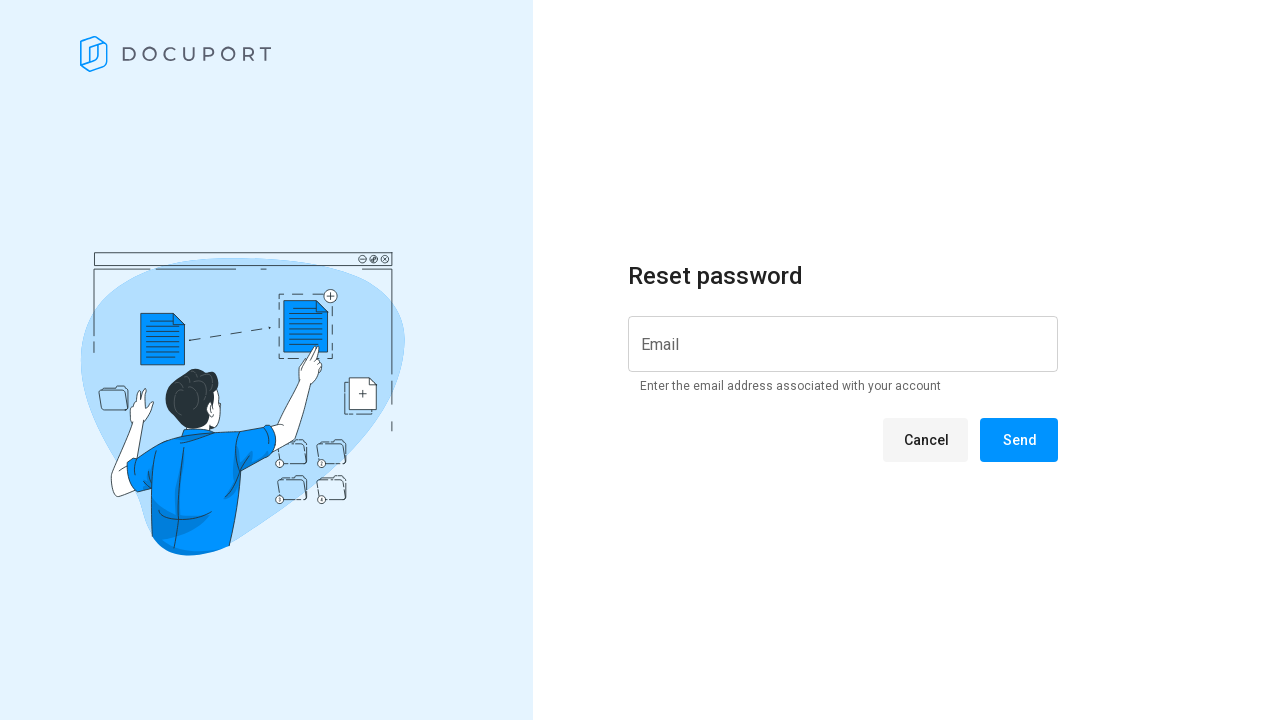

Verified that reset password heading is displayed with correct text
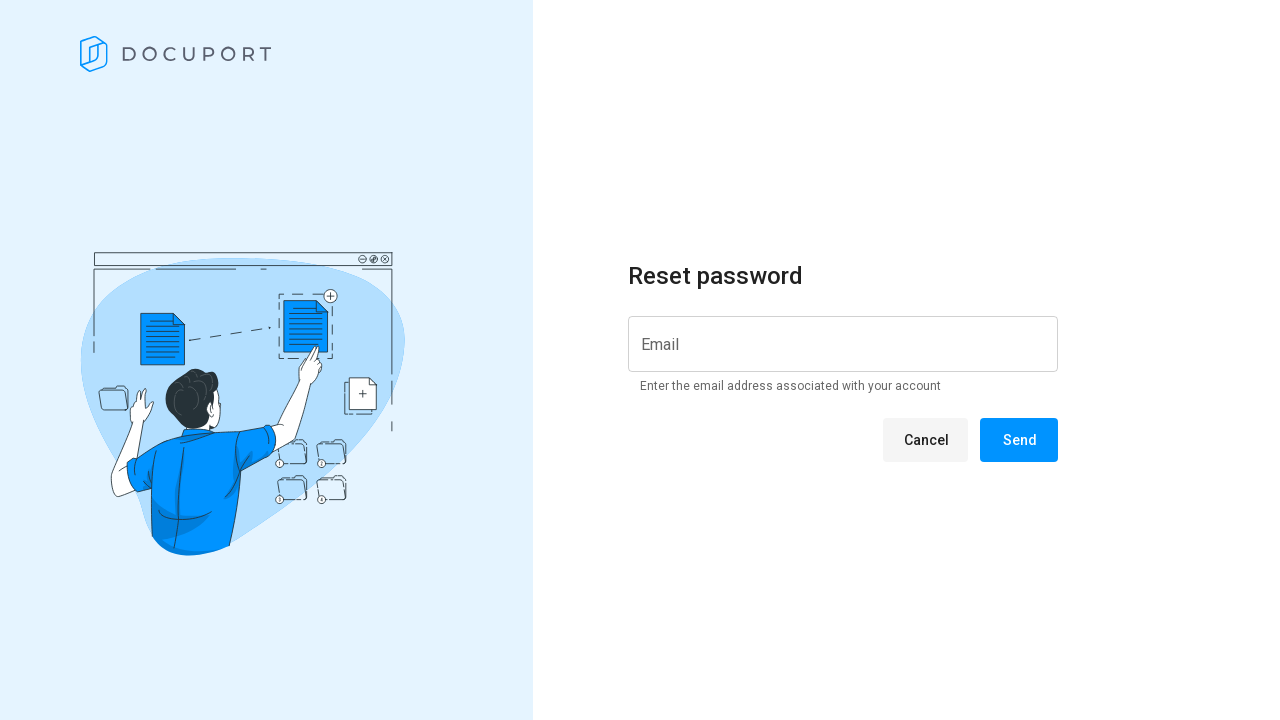

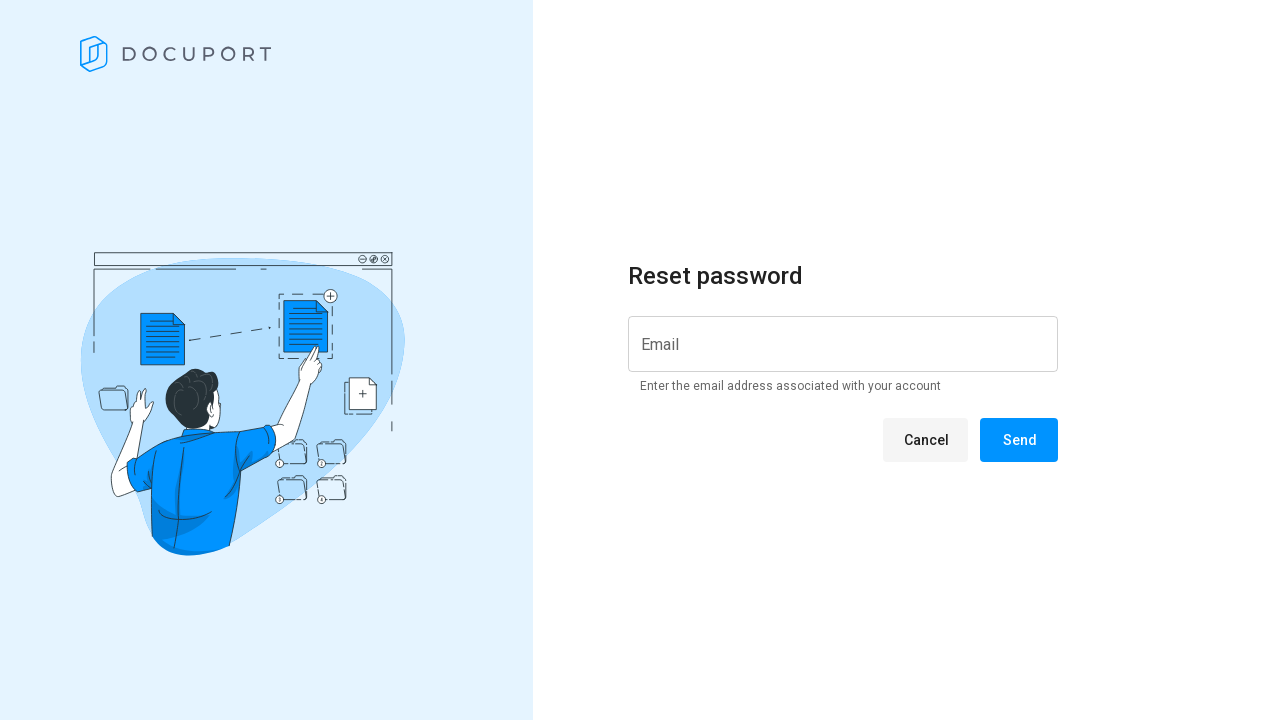